Launches the Sugar Cosmetics India website and verifies the page loads successfully by waiting for the page to be ready.

Starting URL: https://in.sugarcosmetics.com/

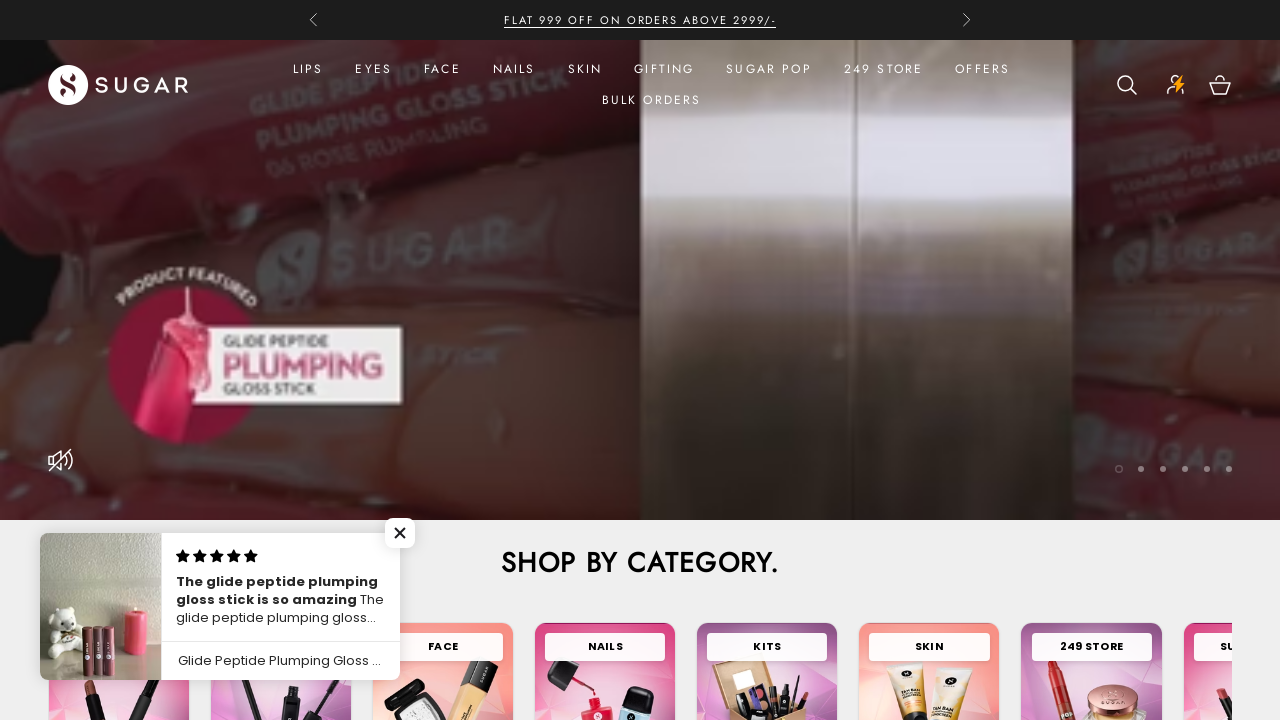

Waited for page DOM to be fully loaded
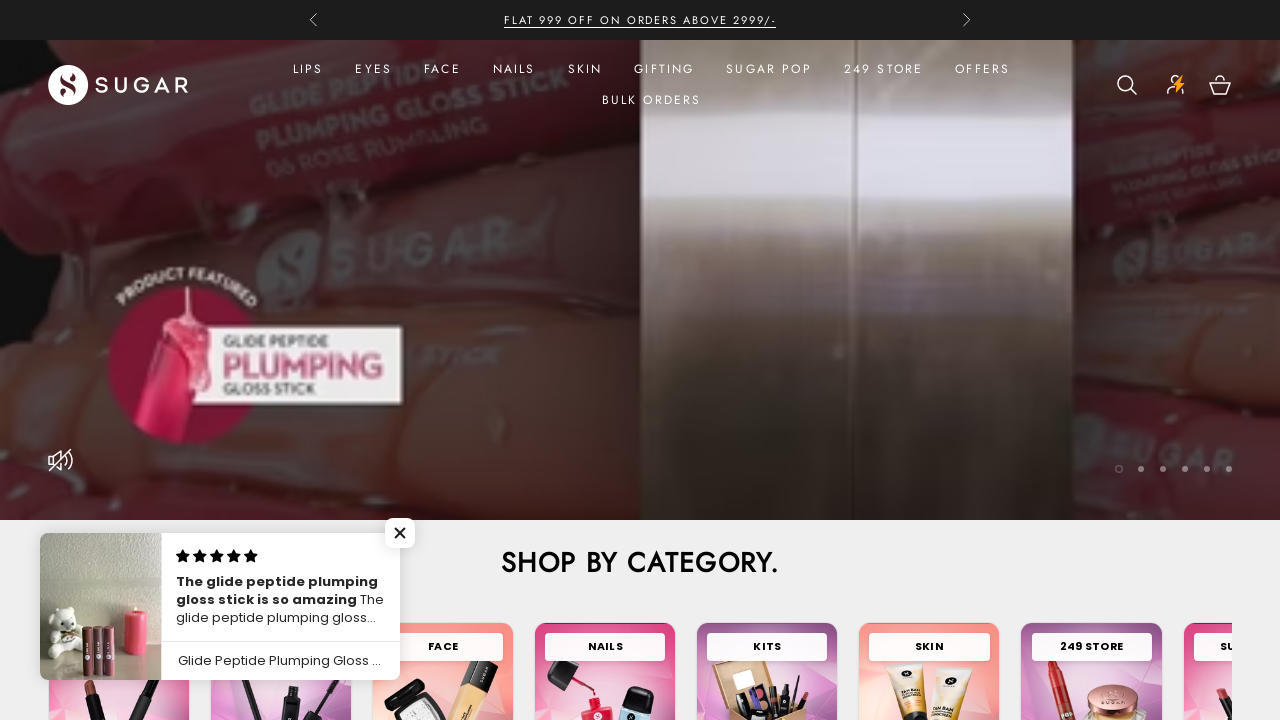

Verified body element is present on Sugar Cosmetics India homepage
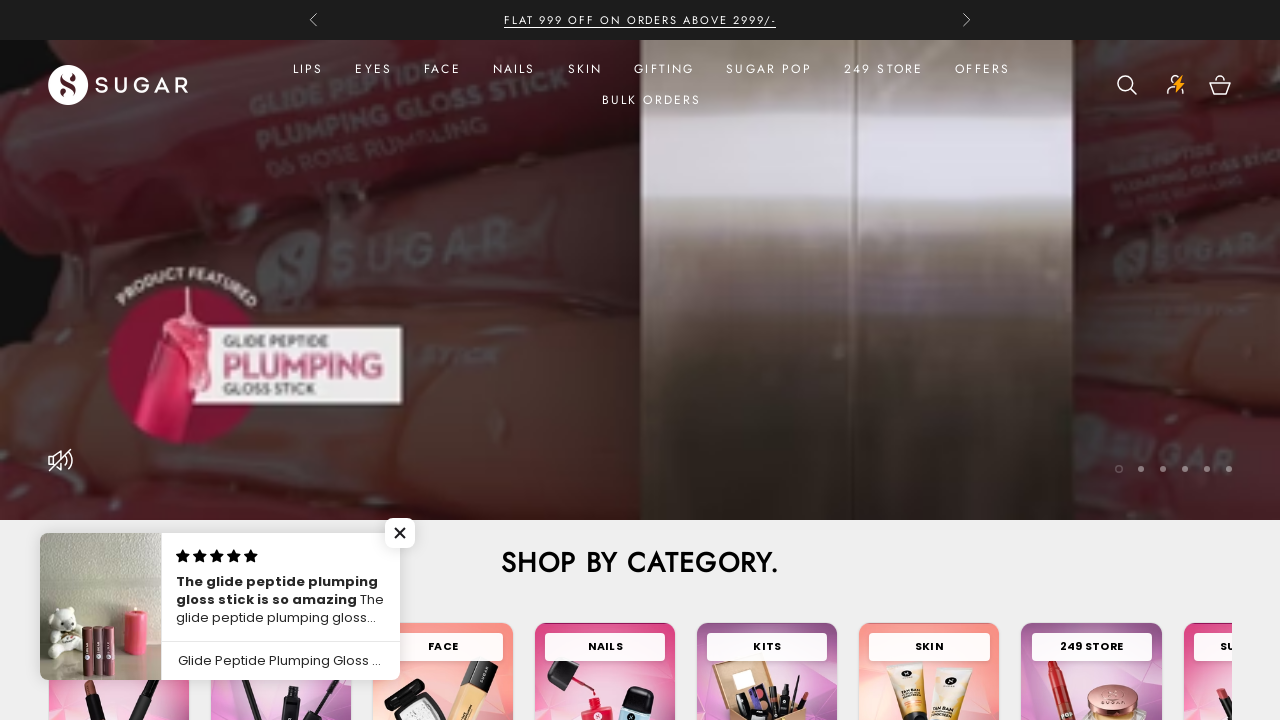

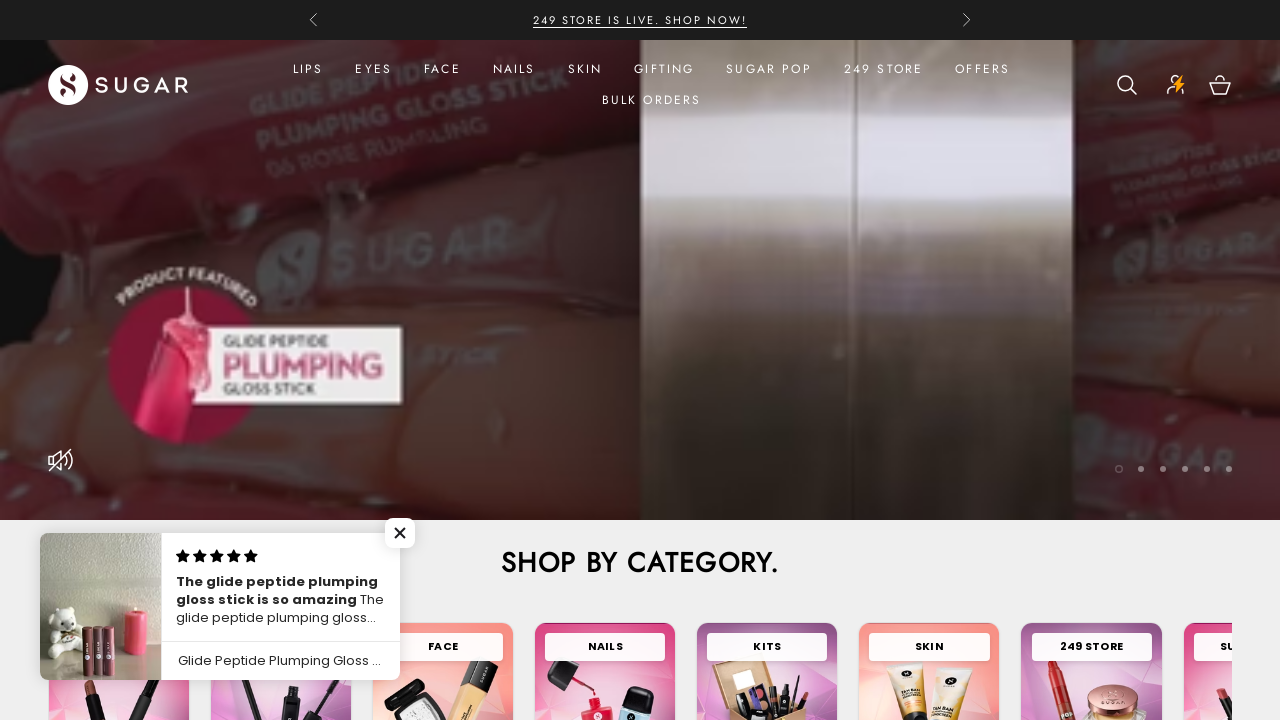